Tests unchecking all checkboxes on the page

Starting URL: https://the-internet.herokuapp.com/checkboxes

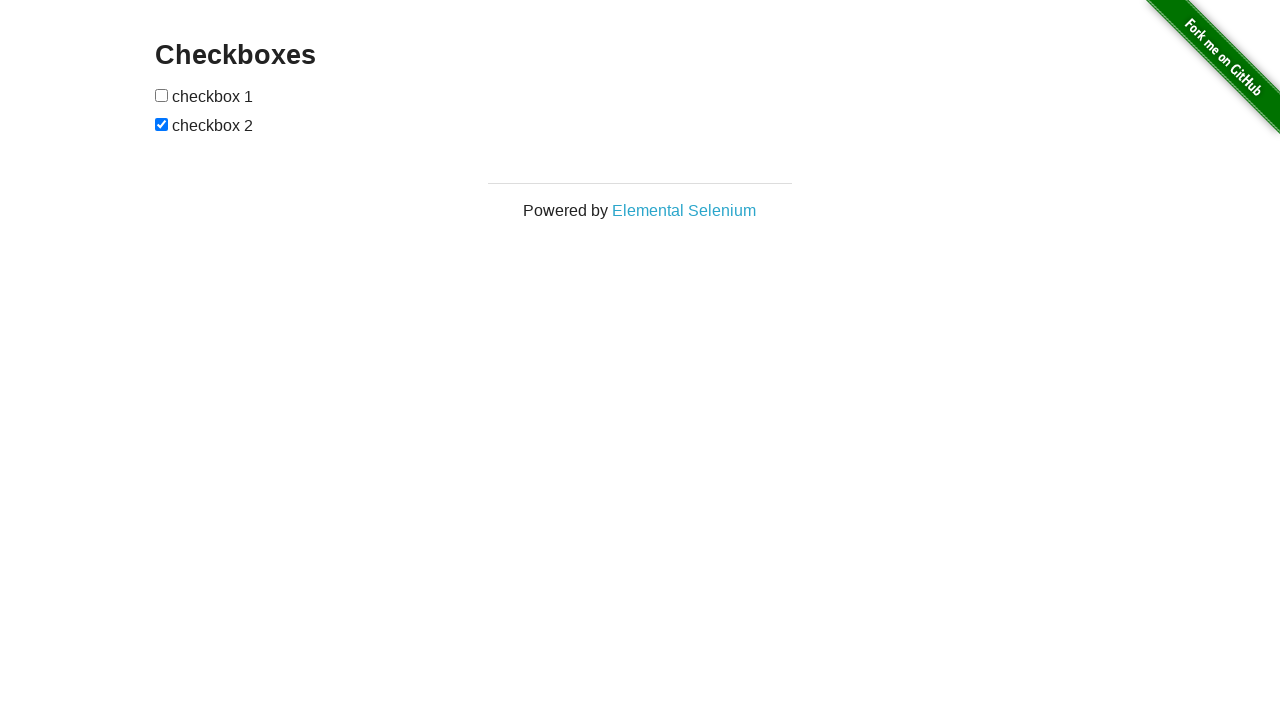

Navigated to checkboxes page
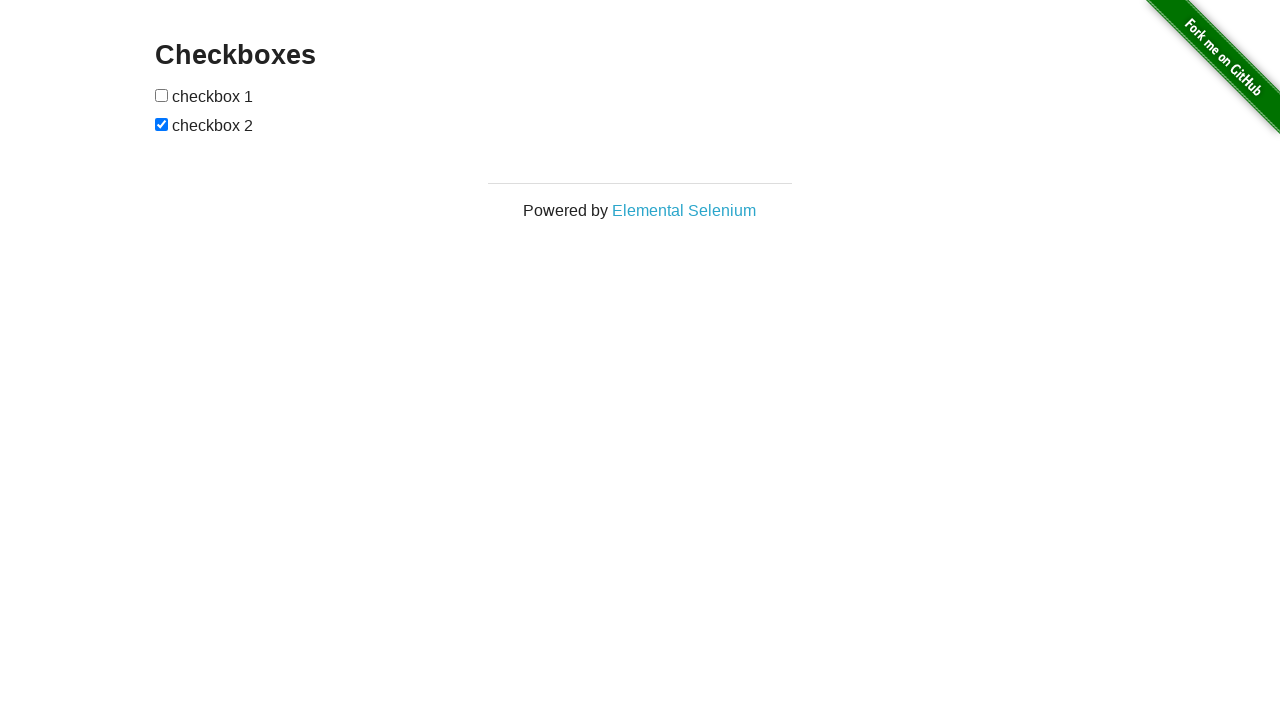

Located all checkboxes on the page
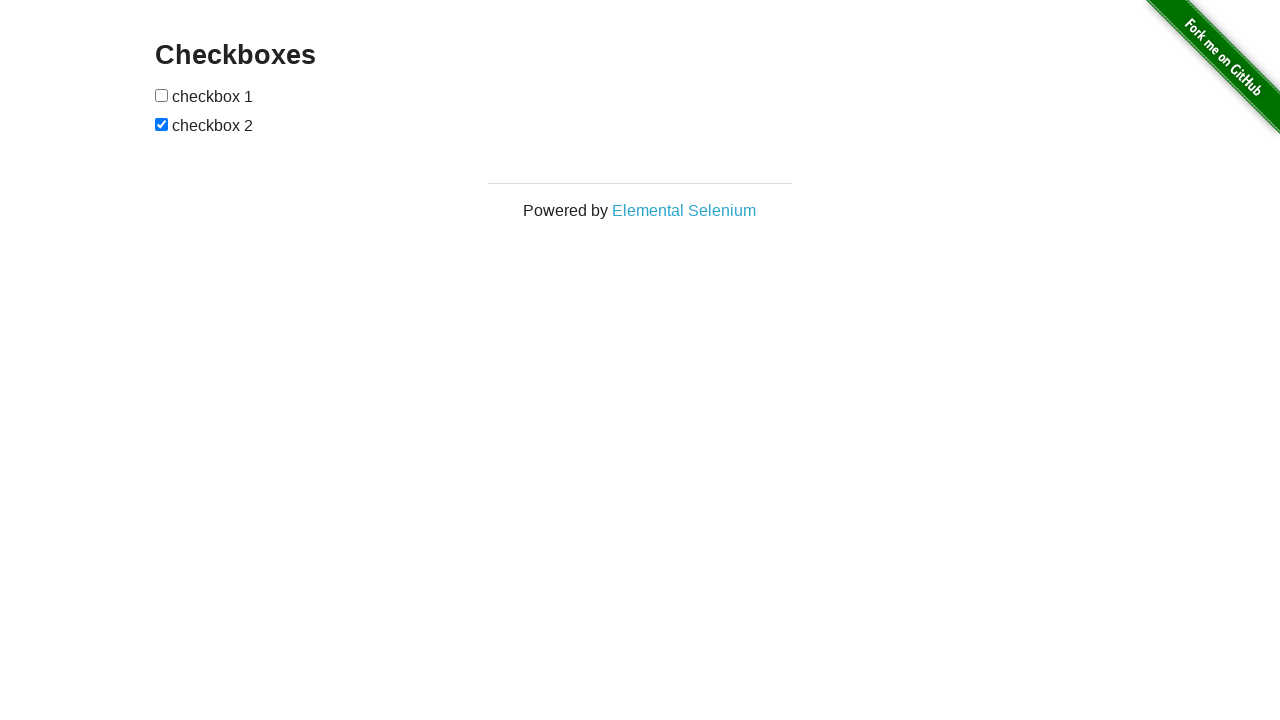

Found 2 checkboxes total
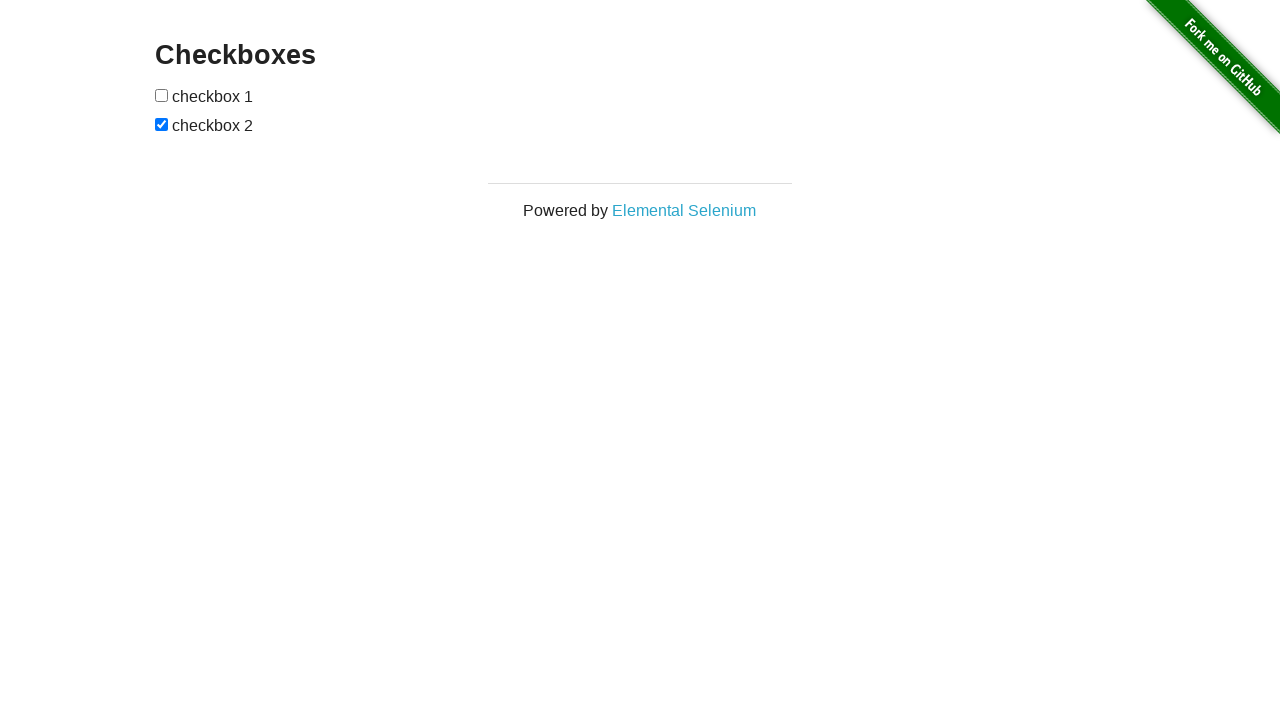

Unchecked checkbox 1 of 2 on input[type='checkbox'] >> nth=0
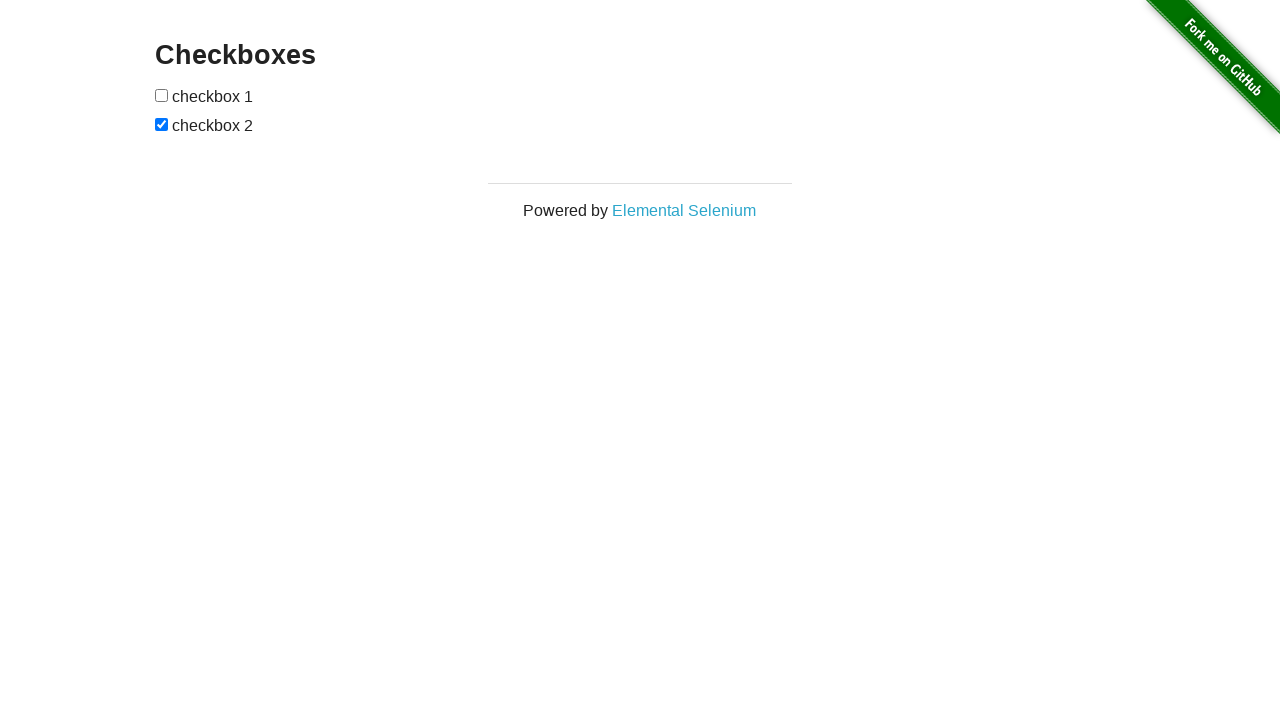

Unchecked checkbox 2 of 2 at (162, 124) on input[type='checkbox'] >> nth=1
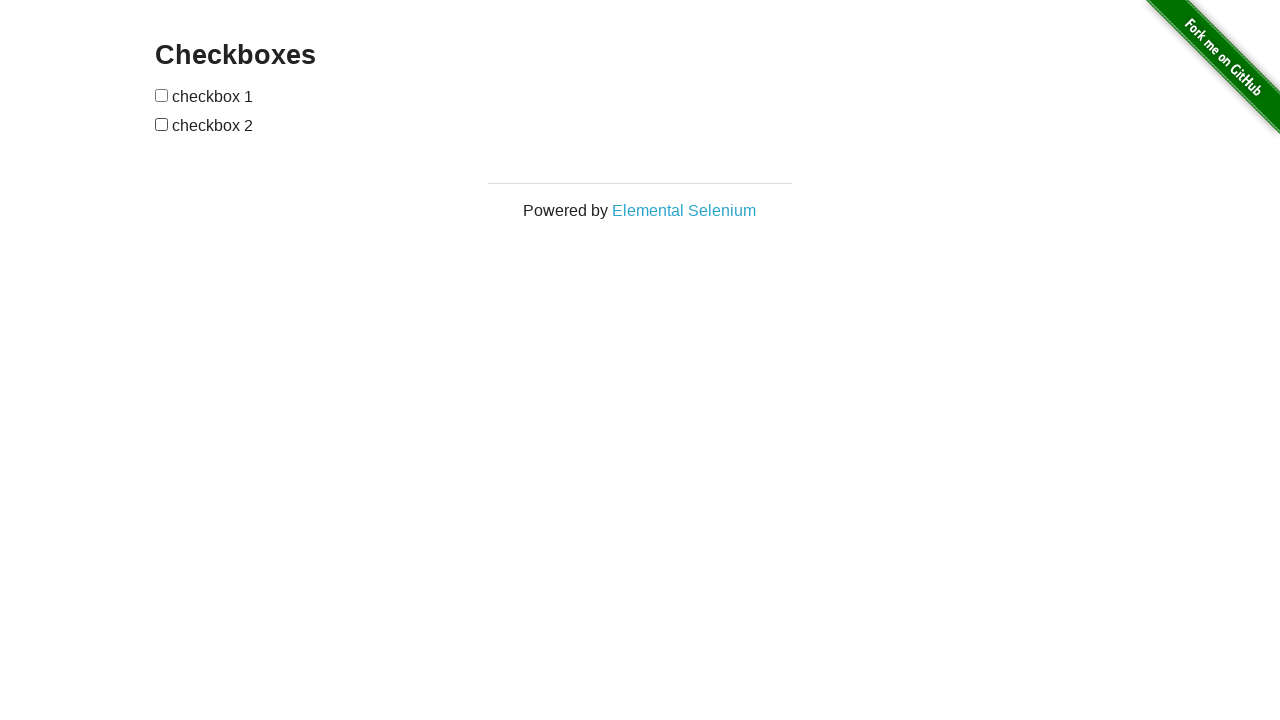

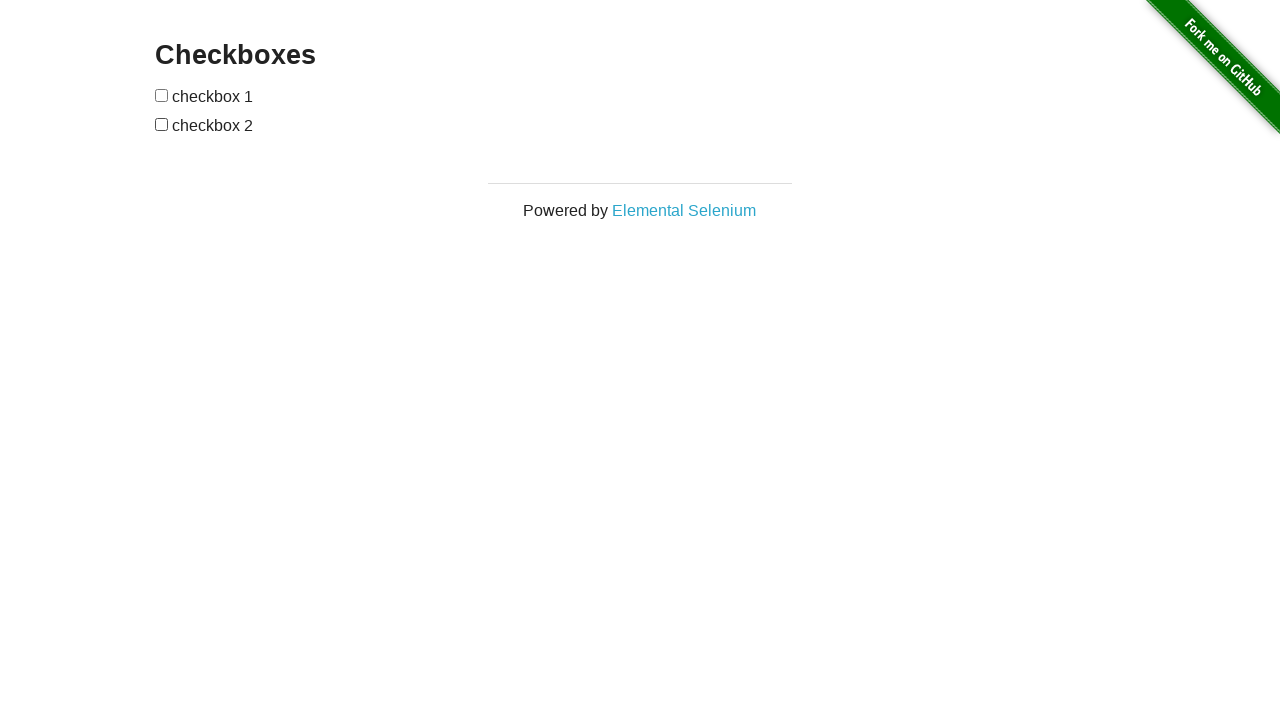